Navigates through payment partner logos on the page

Starting URL: https://www.mts.by/

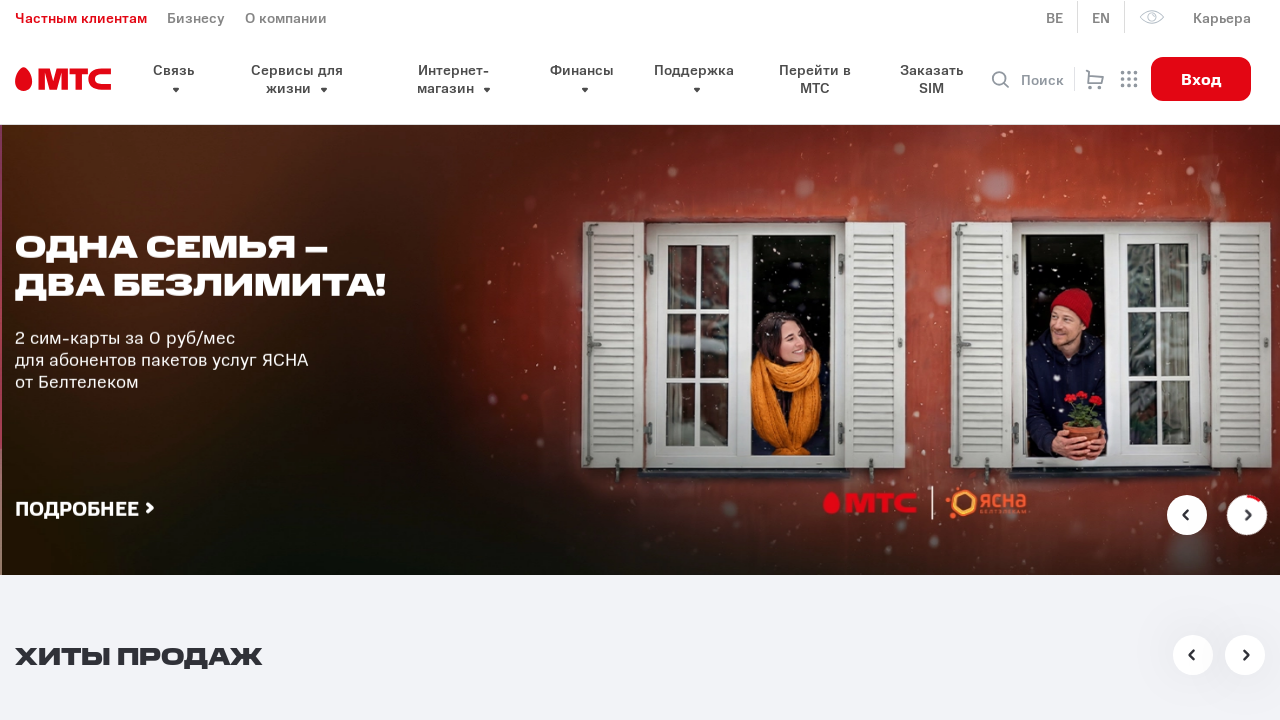

Payment partner logos loaded on the page
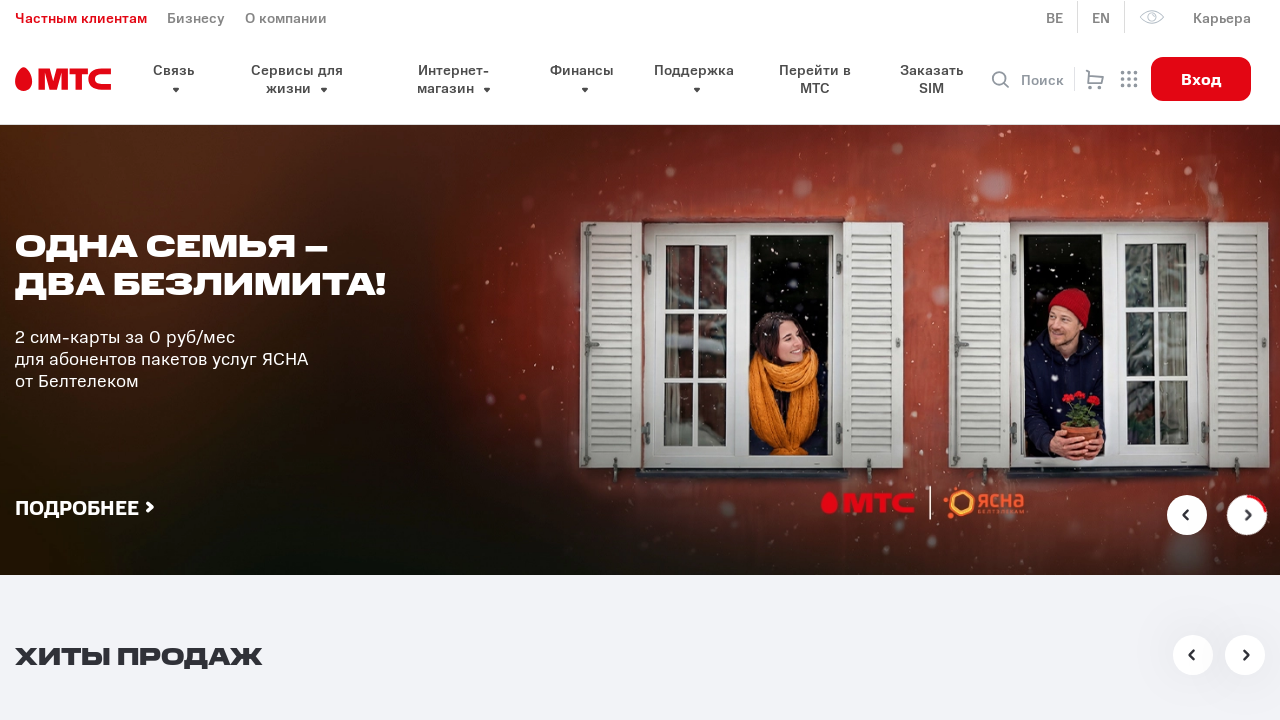

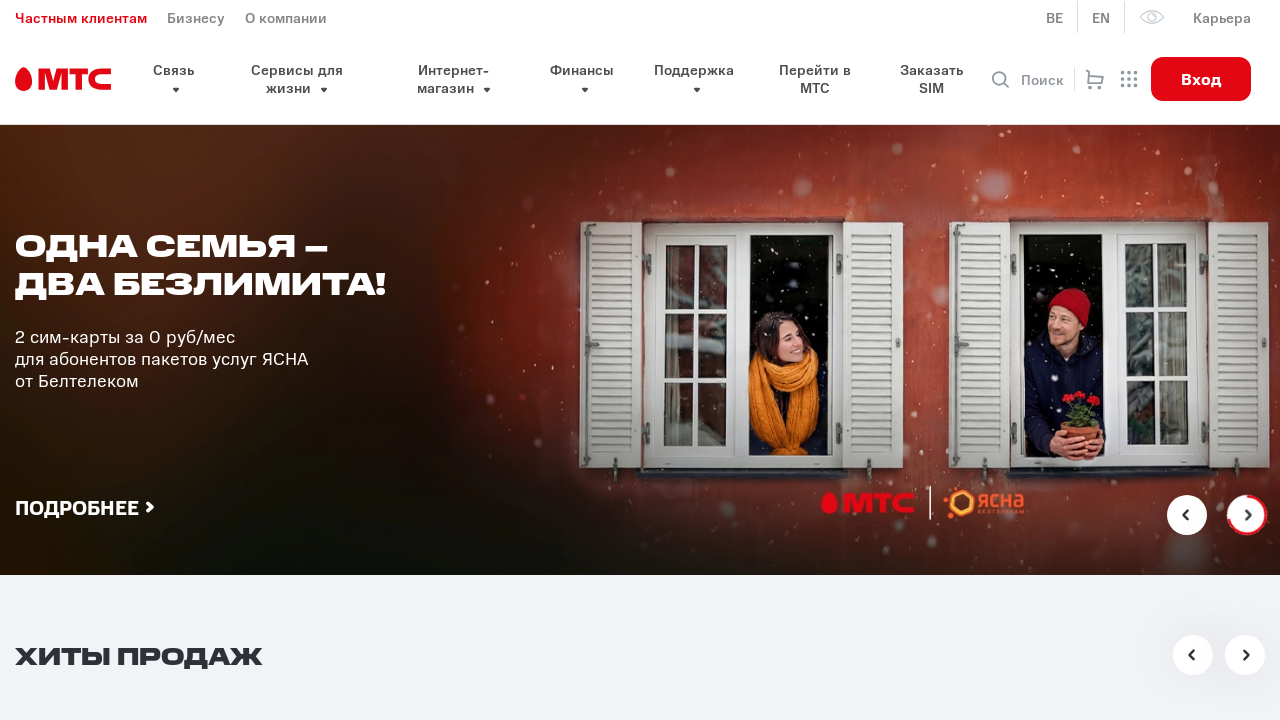